Tests the RPA Challenge OCR website by clicking the begin button, waiting for the table to load, and navigating through multiple pages of the table using the pagination controls.

Starting URL: https://rpachallengeocr.azurewebsites.net/

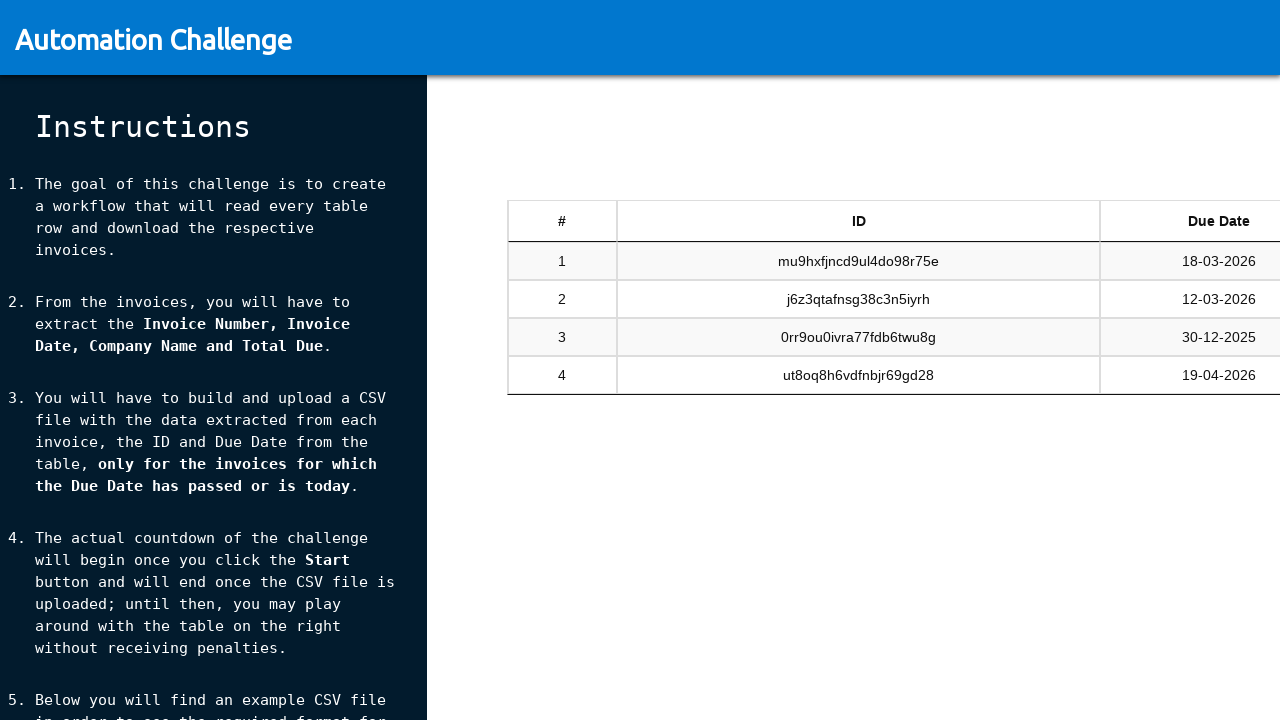

Waited 3 seconds for page to load
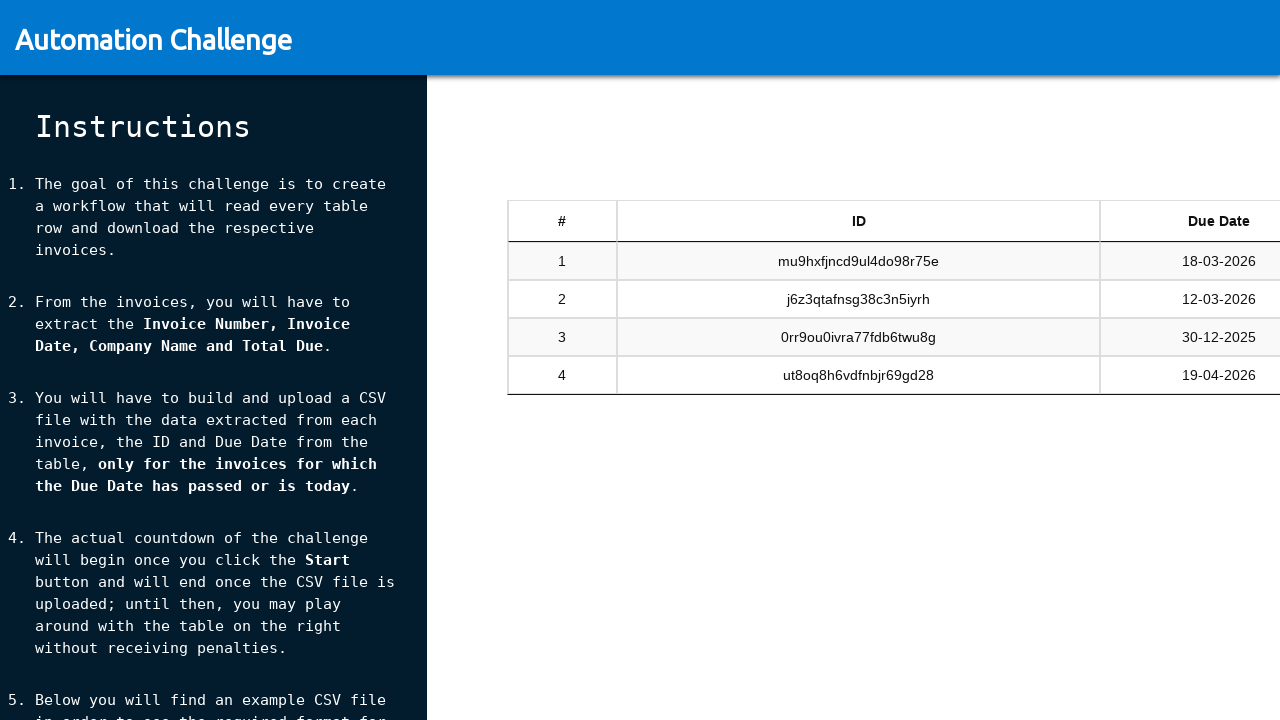

Clicked the begin button at (213, 648) on button
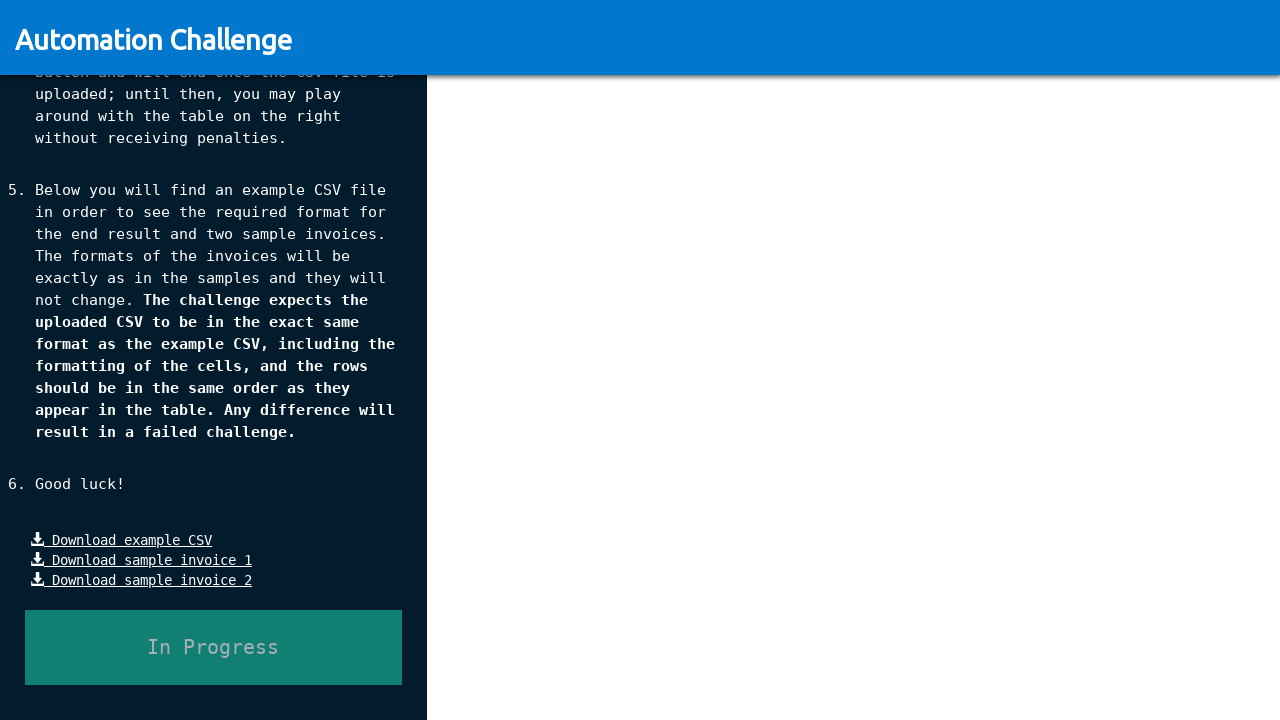

Waited 2 seconds for table to load
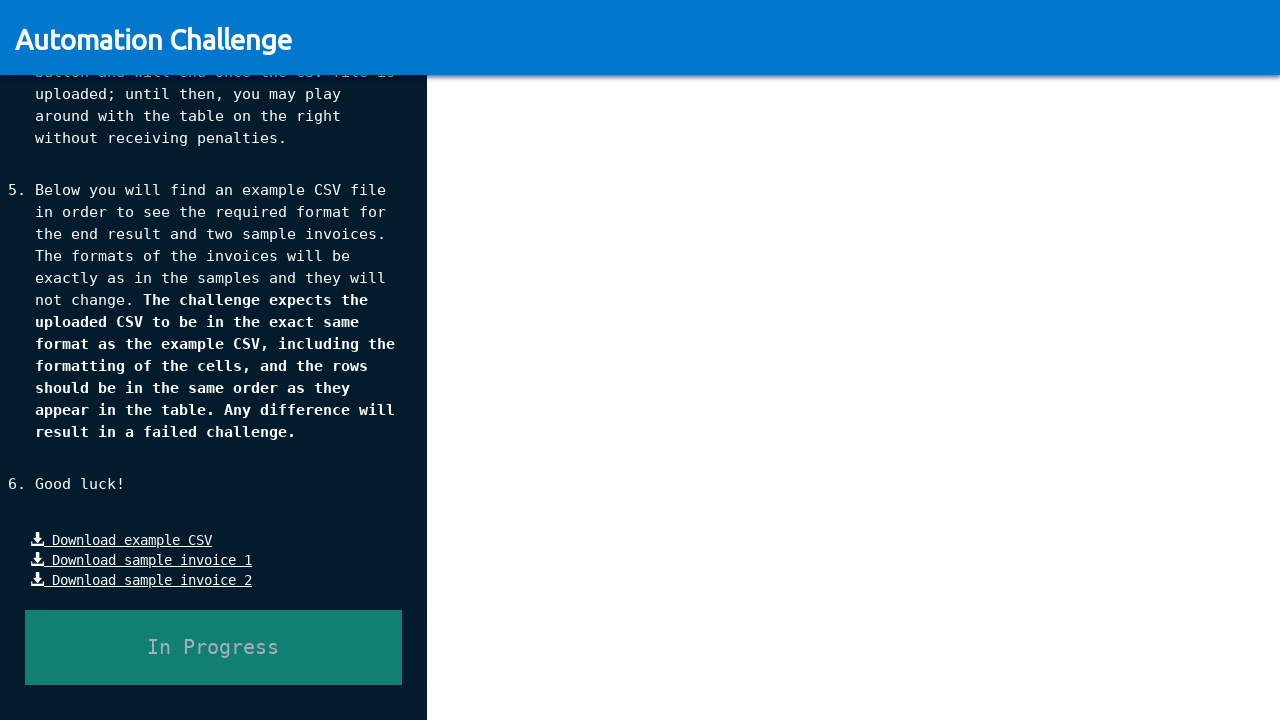

Table #tableSandbox is now visible
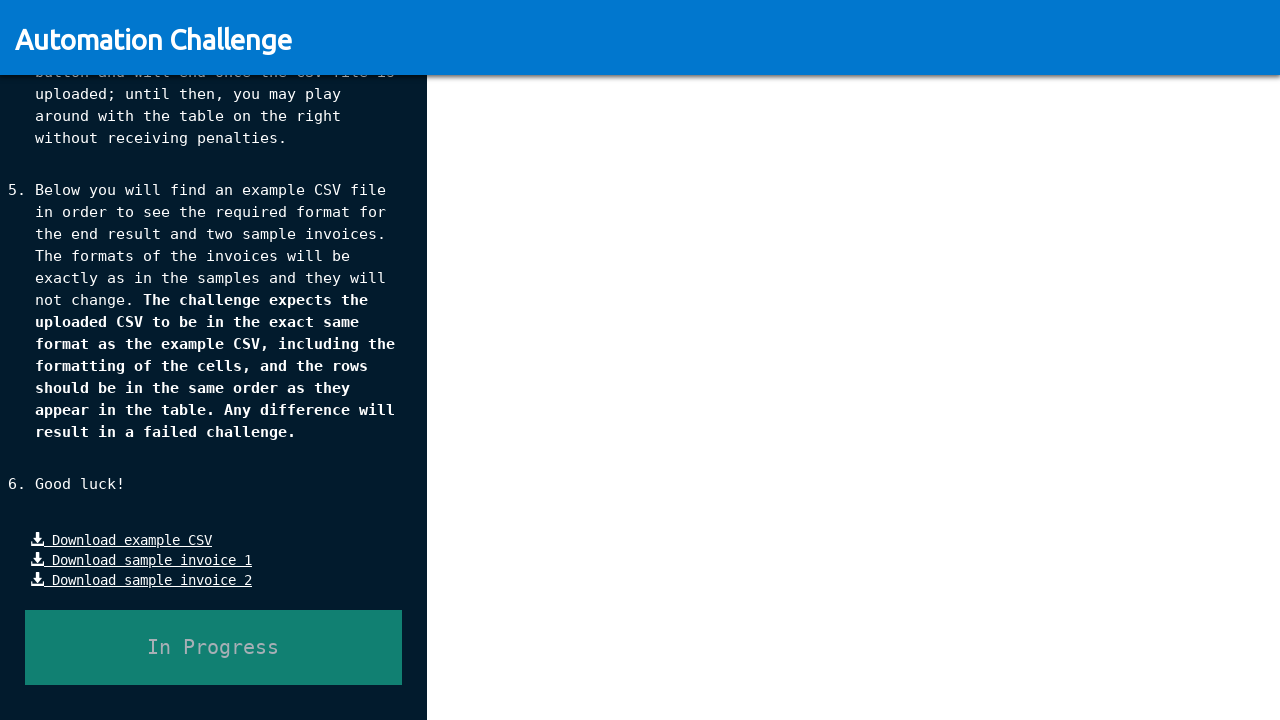

Waited 3.5 seconds before checking pagination
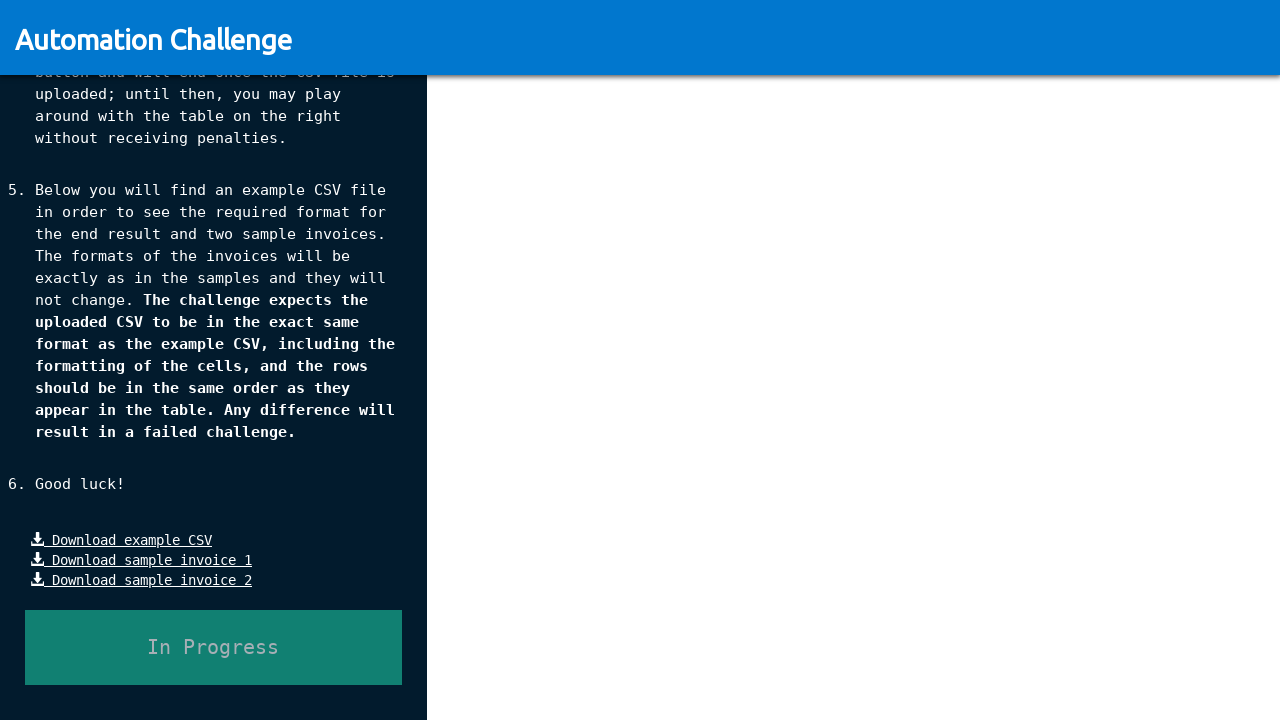

Checked if Next button is disabled
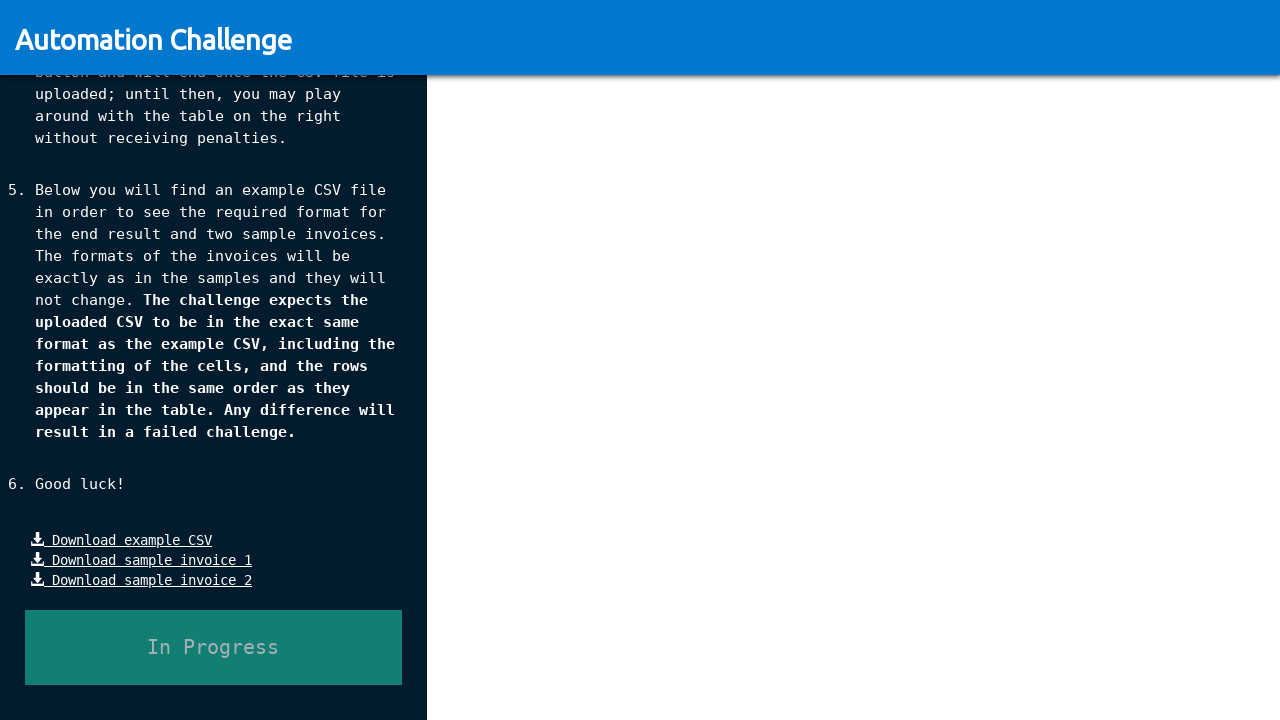

Clicked next page button at (1185, 360) on #tableSandbox_next
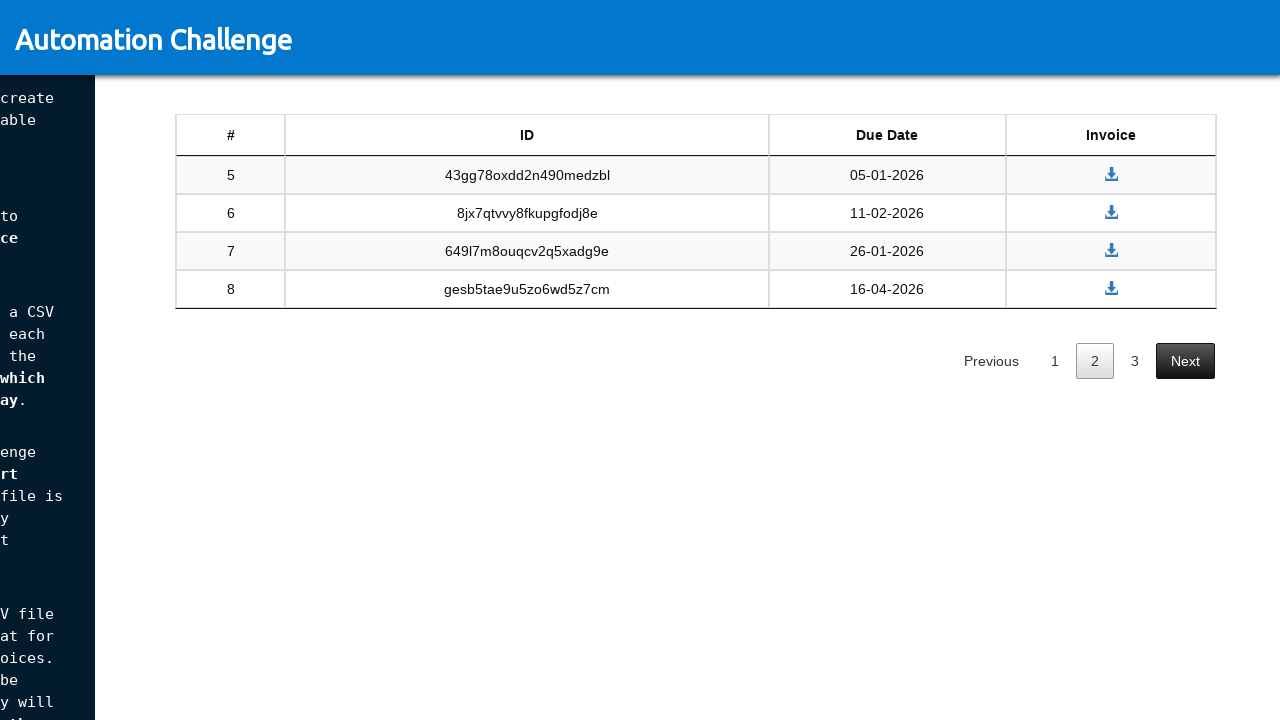

Waited 3.5 seconds for next page to load
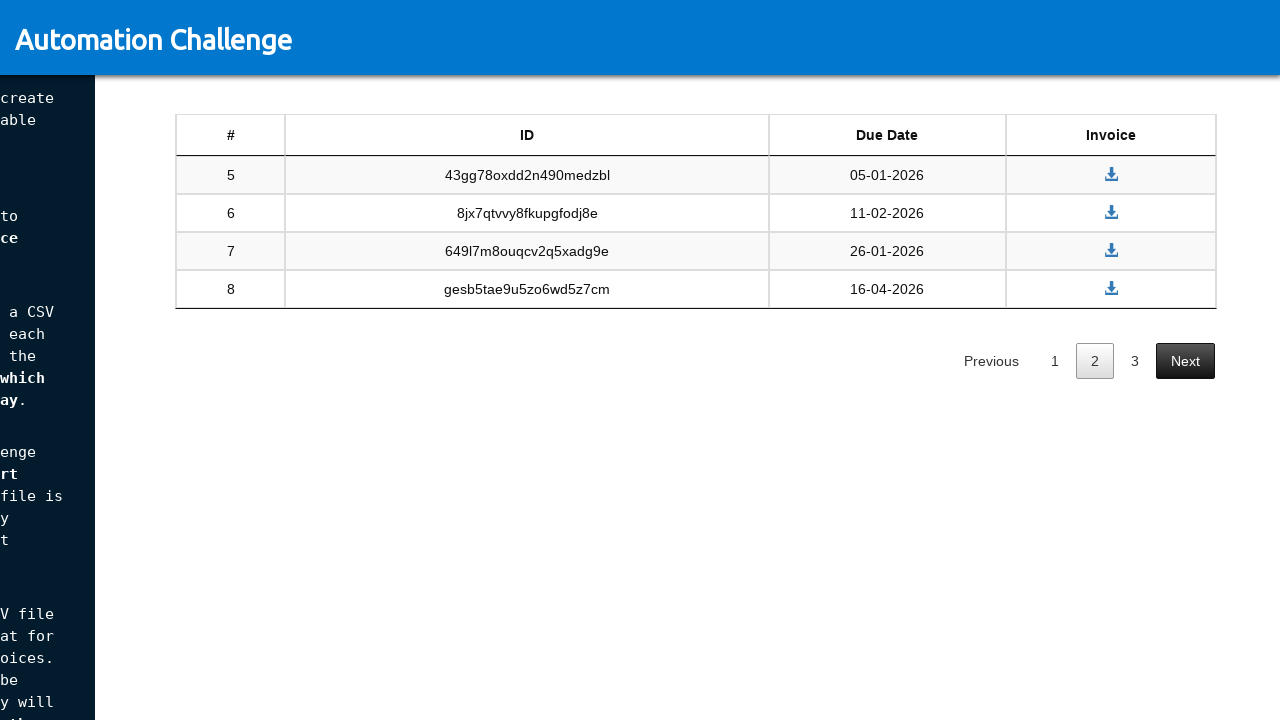

Waited 3.5 seconds before checking pagination
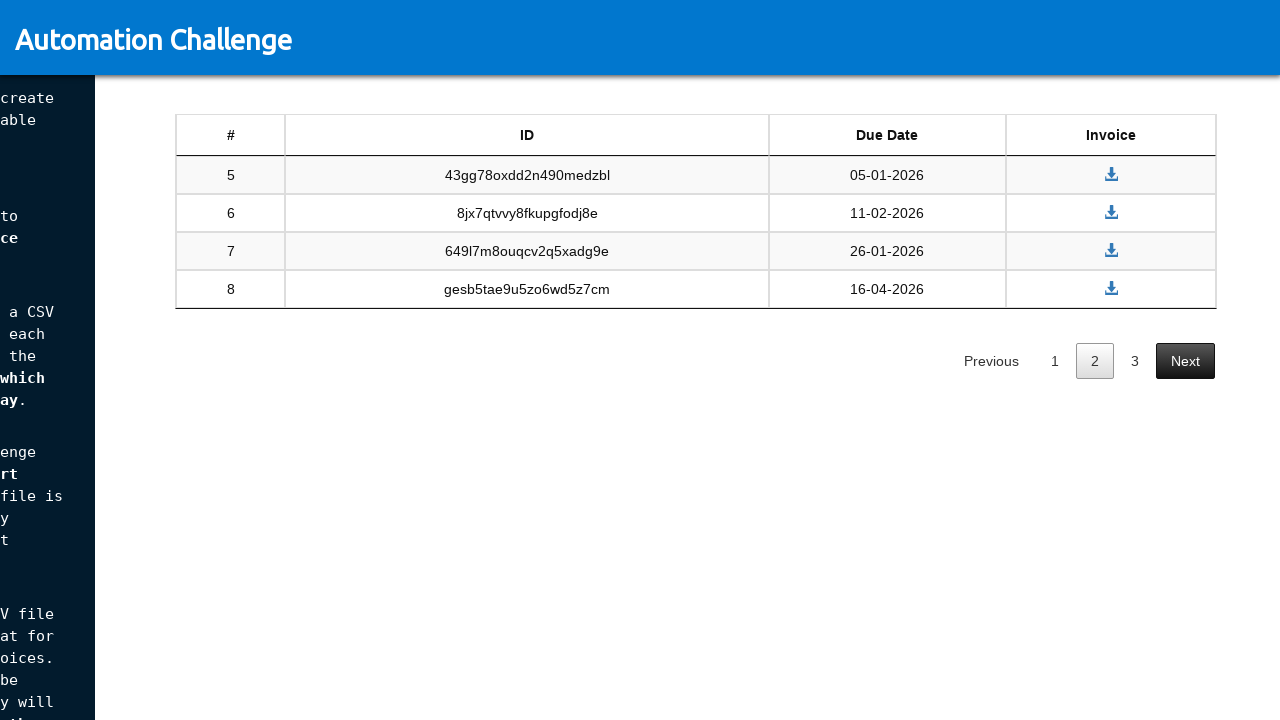

Checked if Next button is disabled
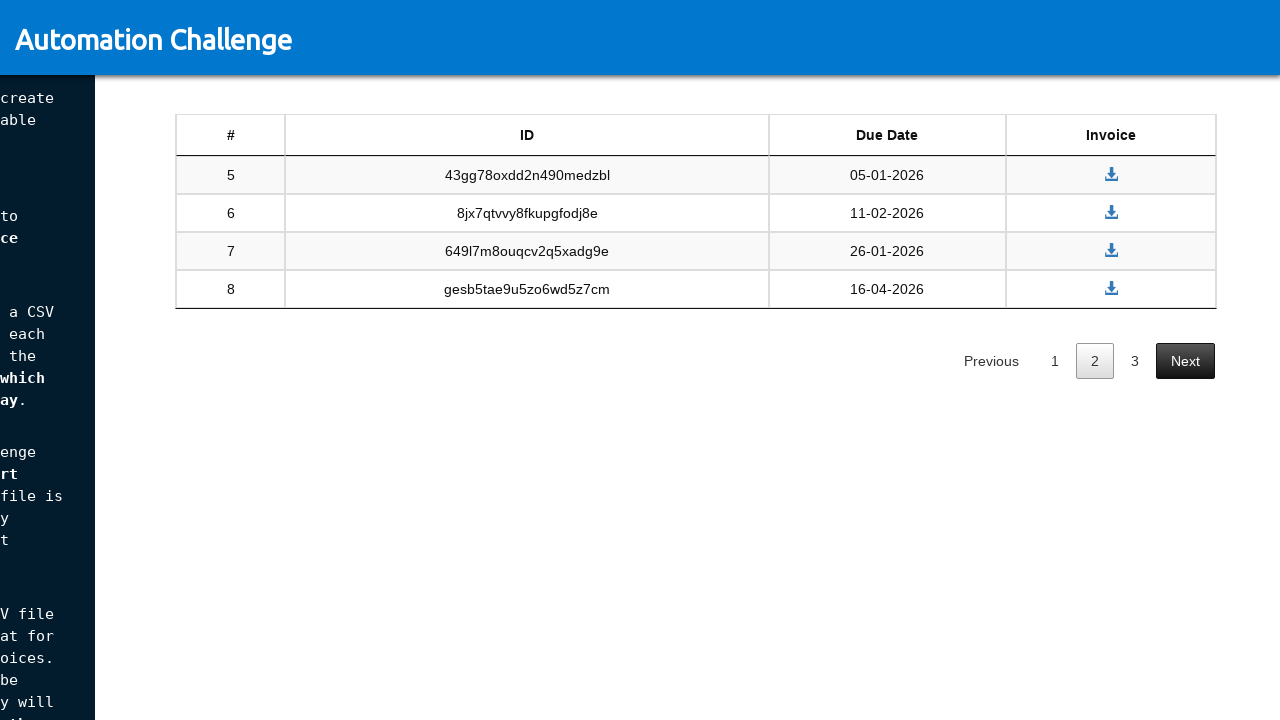

Clicked next page button at (1185, 360) on #tableSandbox_next
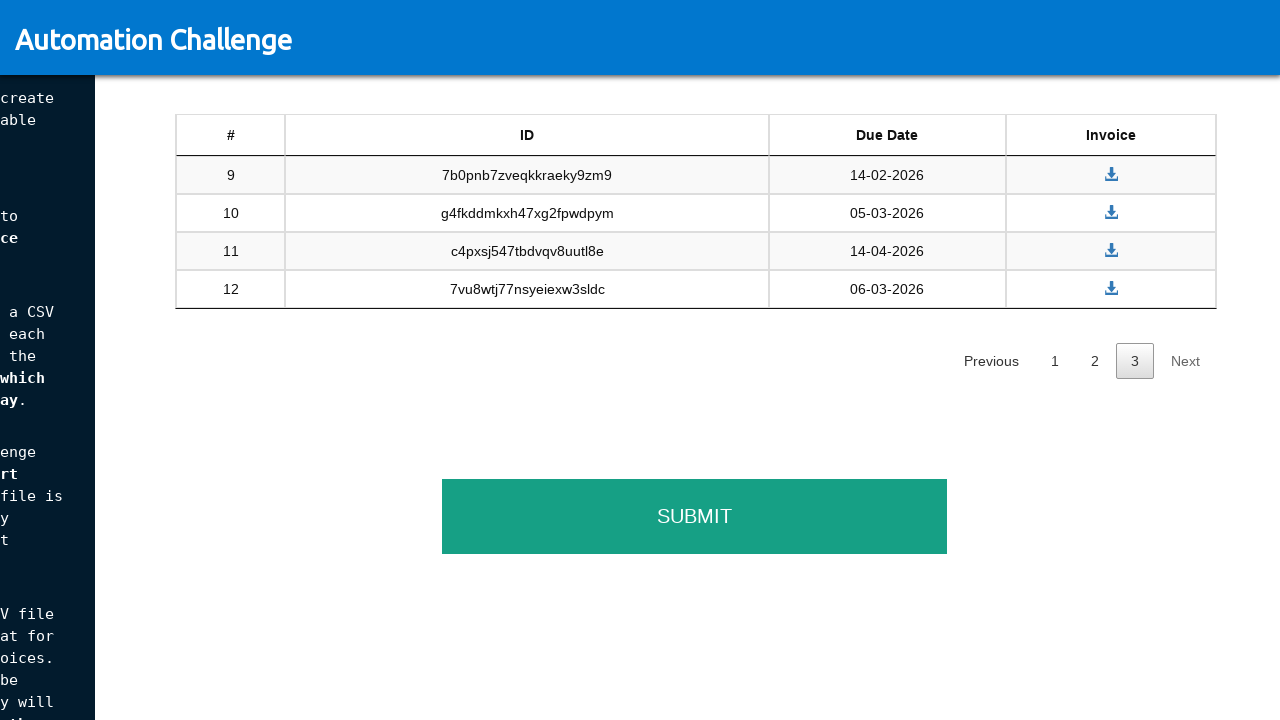

Waited 3.5 seconds for next page to load
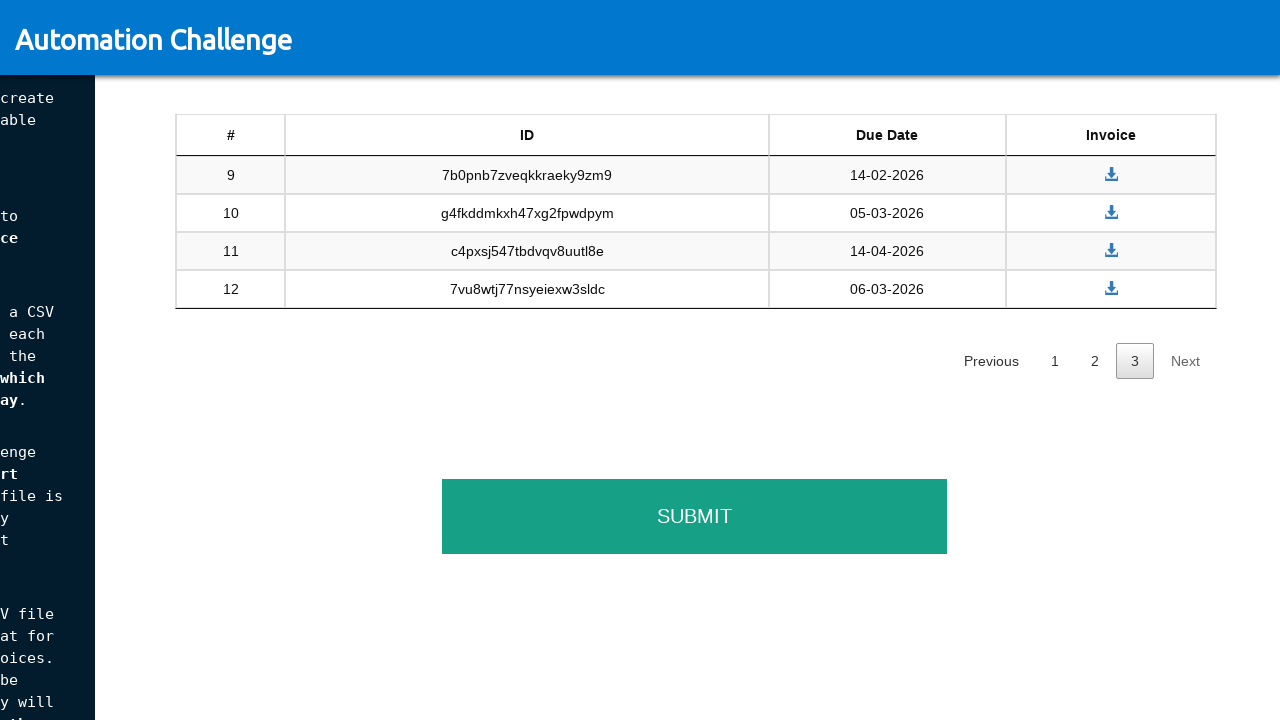

Waited 3.5 seconds before checking pagination
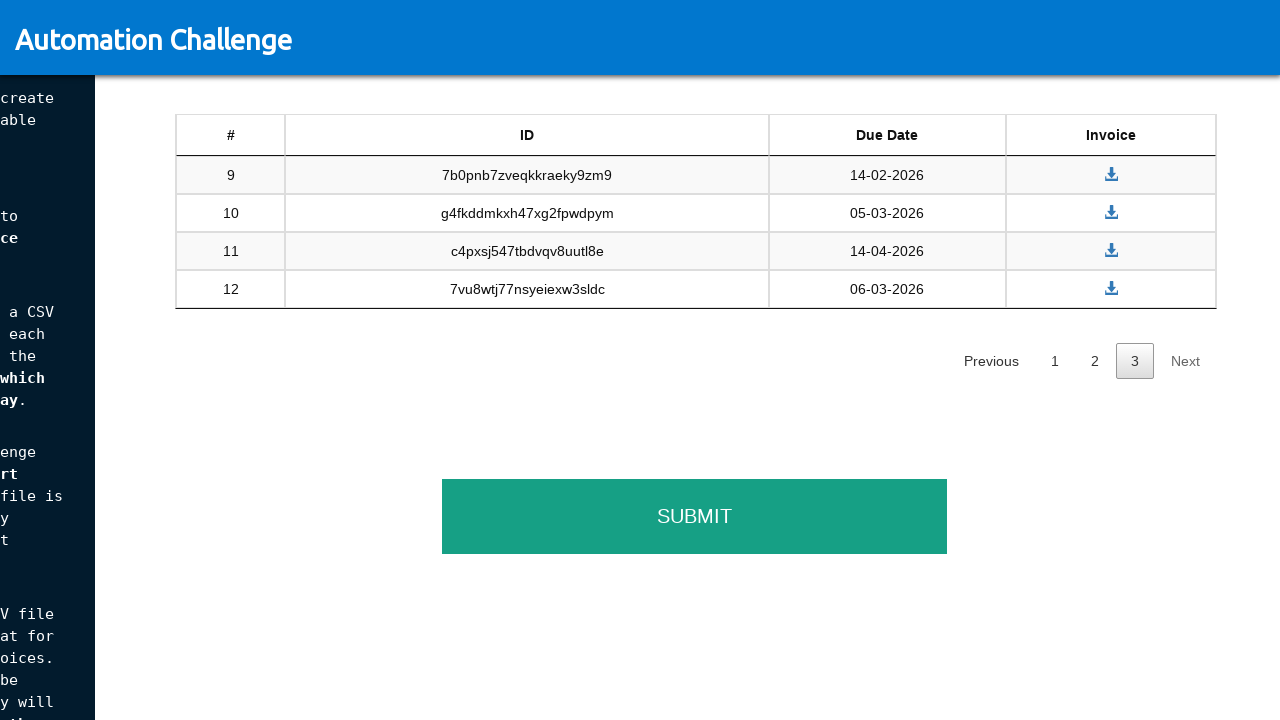

Checked if Next button is disabled
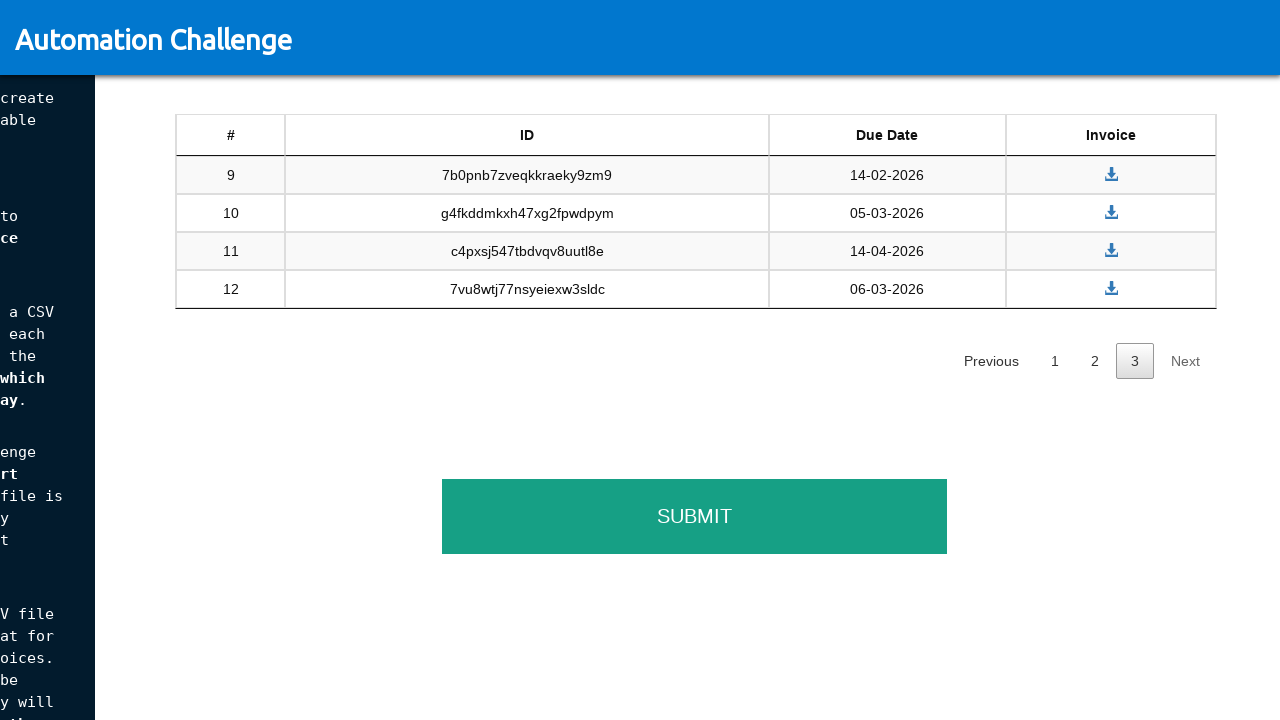

Next button is disabled - reached last page, exiting loop
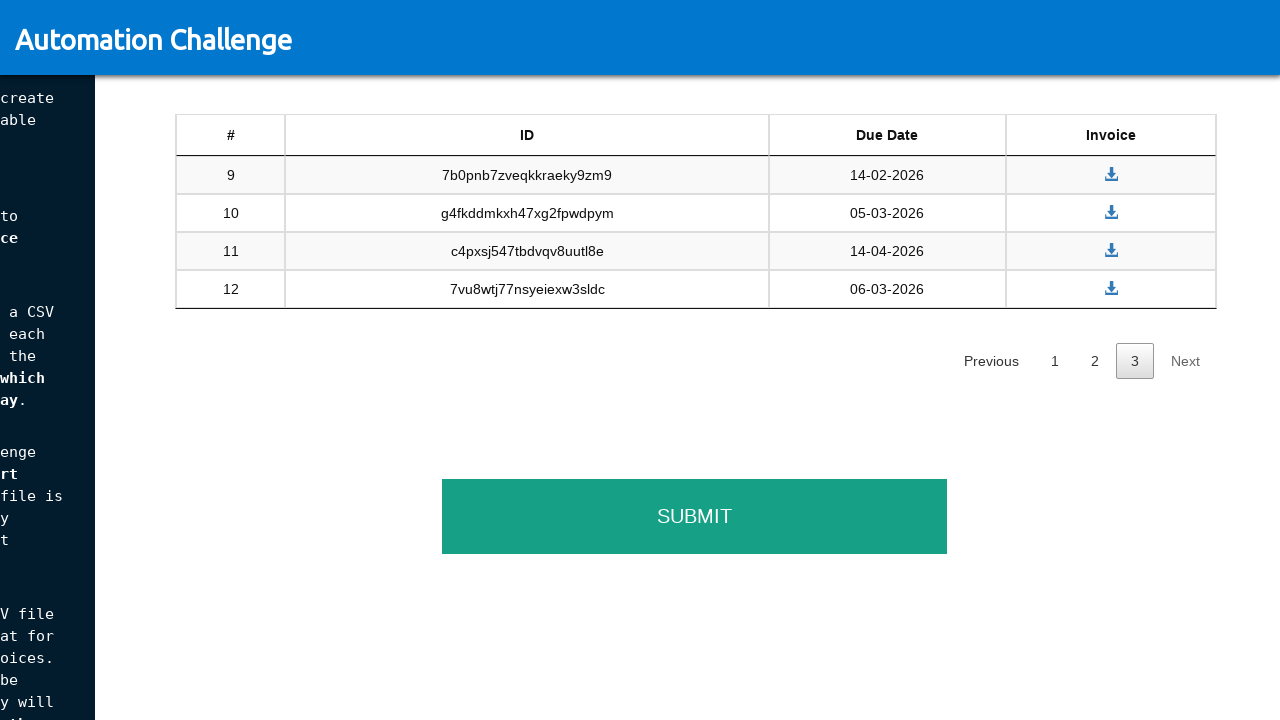

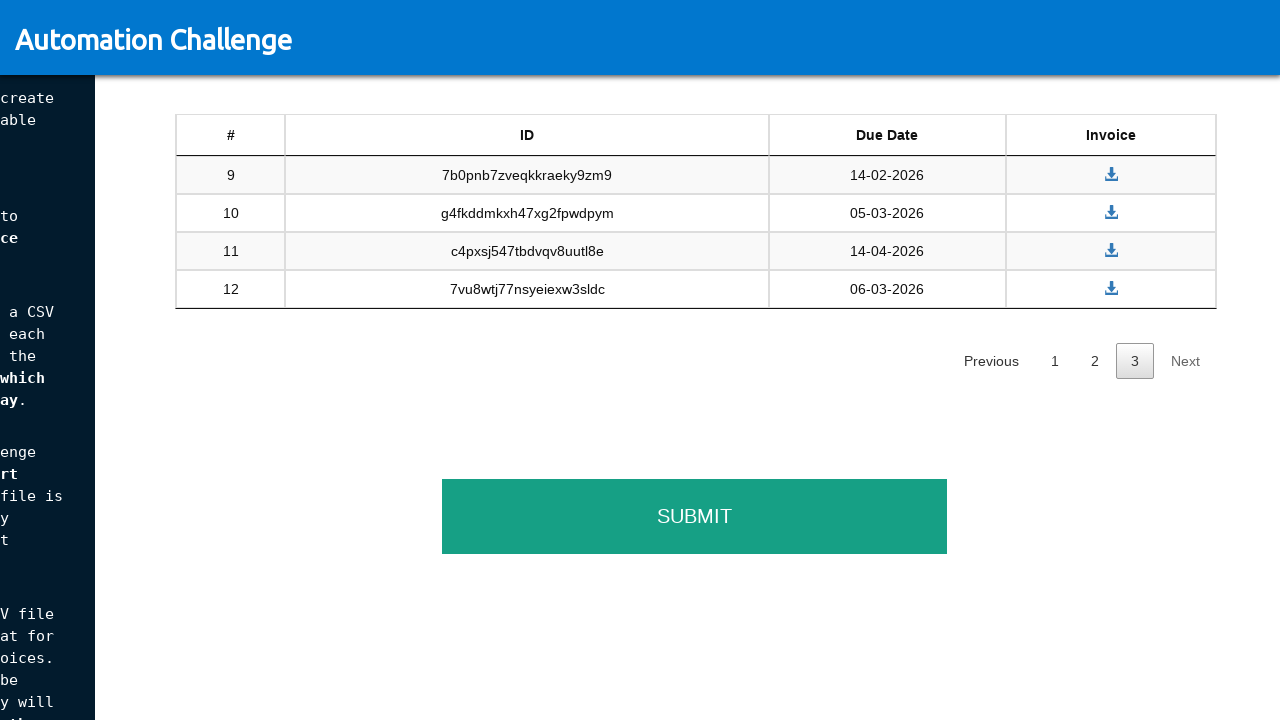